Tests the autocomplete feature on jQuery UI demo page by typing a partial string in the input field and selecting a suggestion from the dropdown list

Starting URL: https://jqueryui.com/autocomplete/

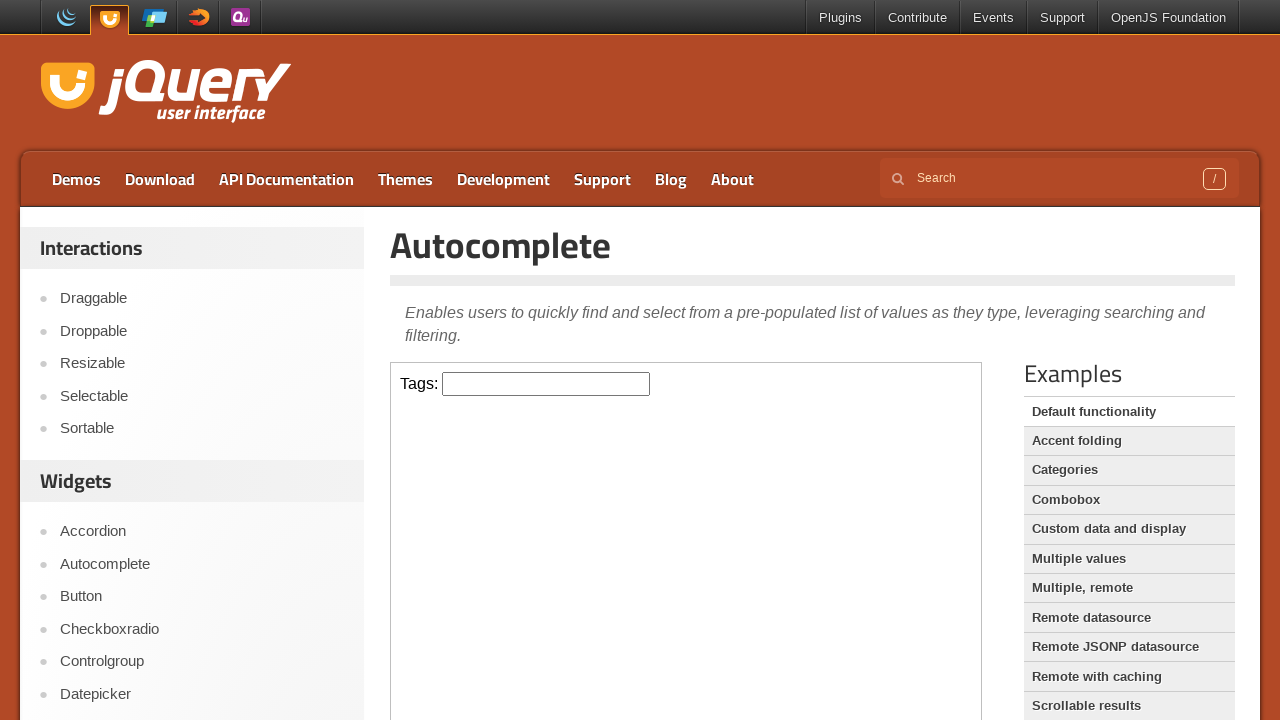

Clicked on input field inside iframe at (546, 384) on iframe >> internal:control=enter-frame >> input
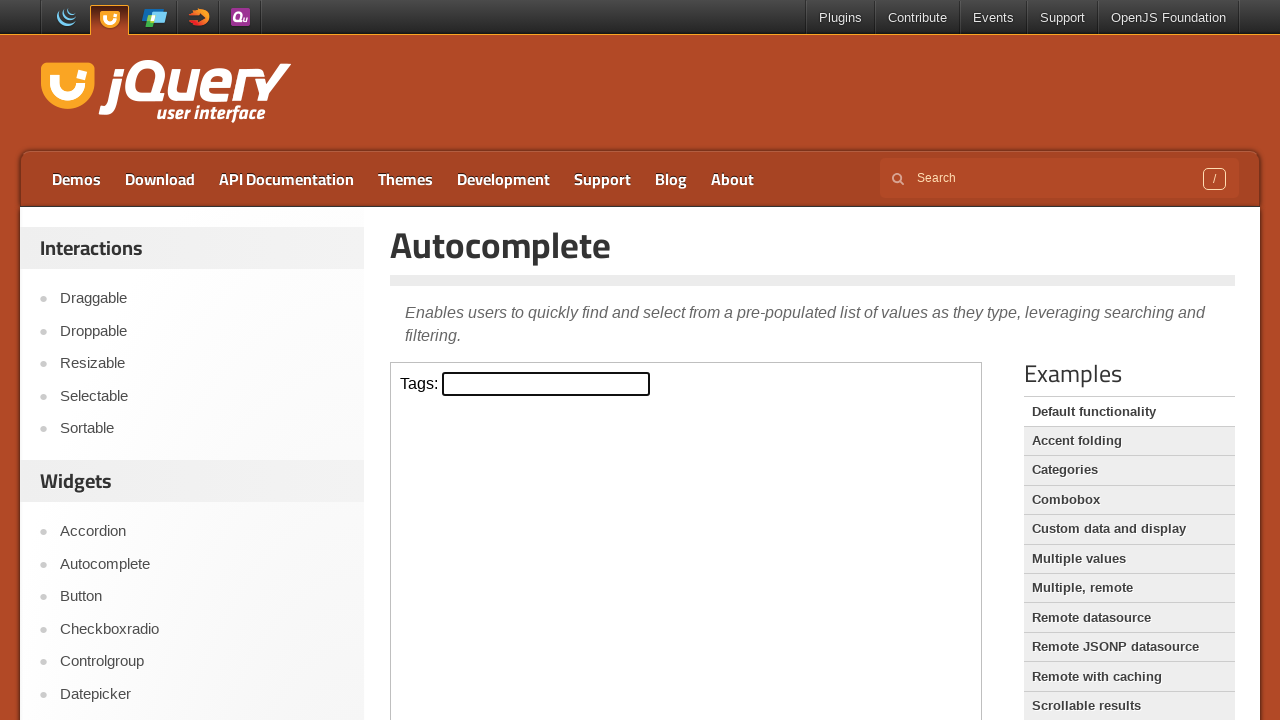

Typed 'P' in input field to trigger autocomplete suggestions on iframe >> internal:control=enter-frame >> input
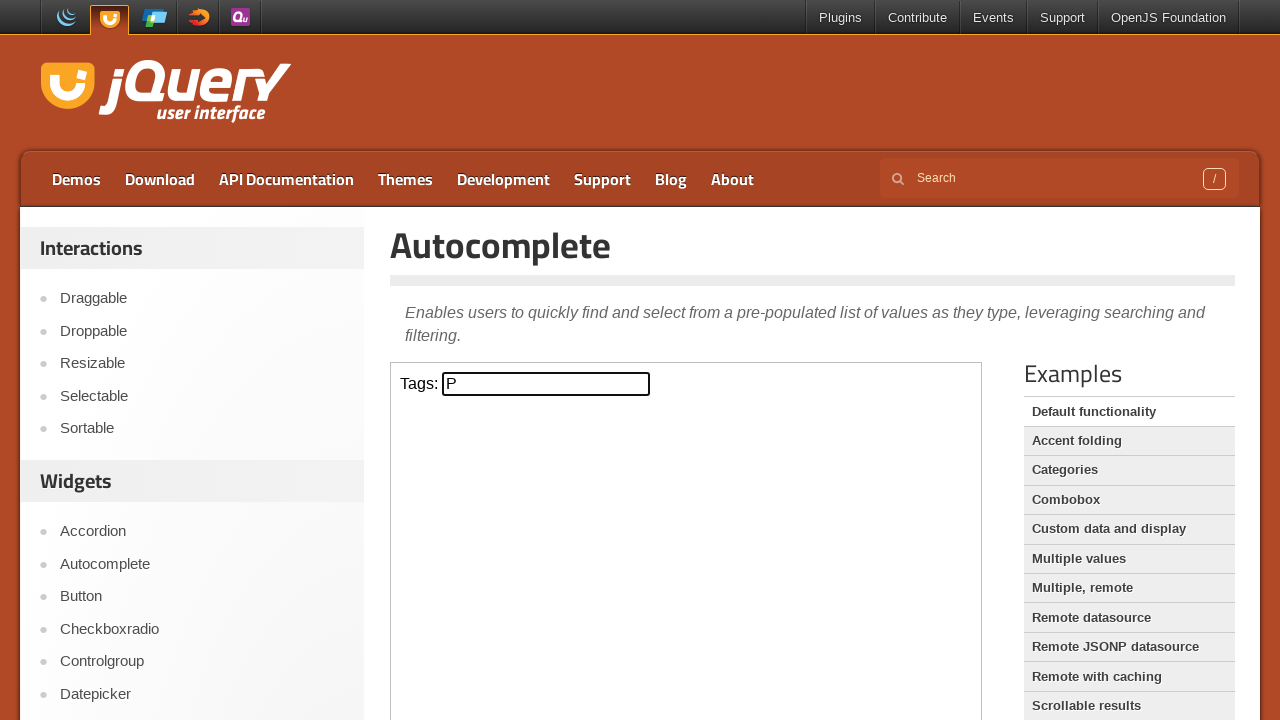

Selected 'Python' from autocomplete dropdown at (546, 577) on iframe >> internal:control=enter-frame >> text=Python
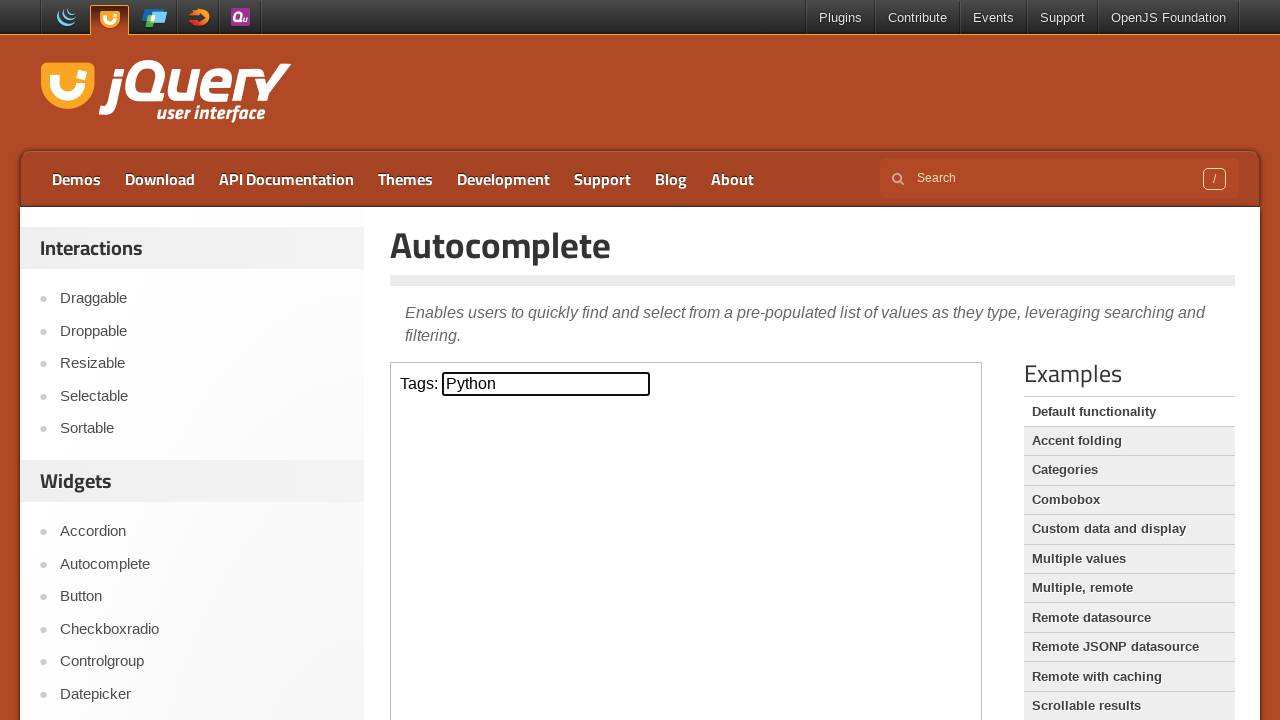

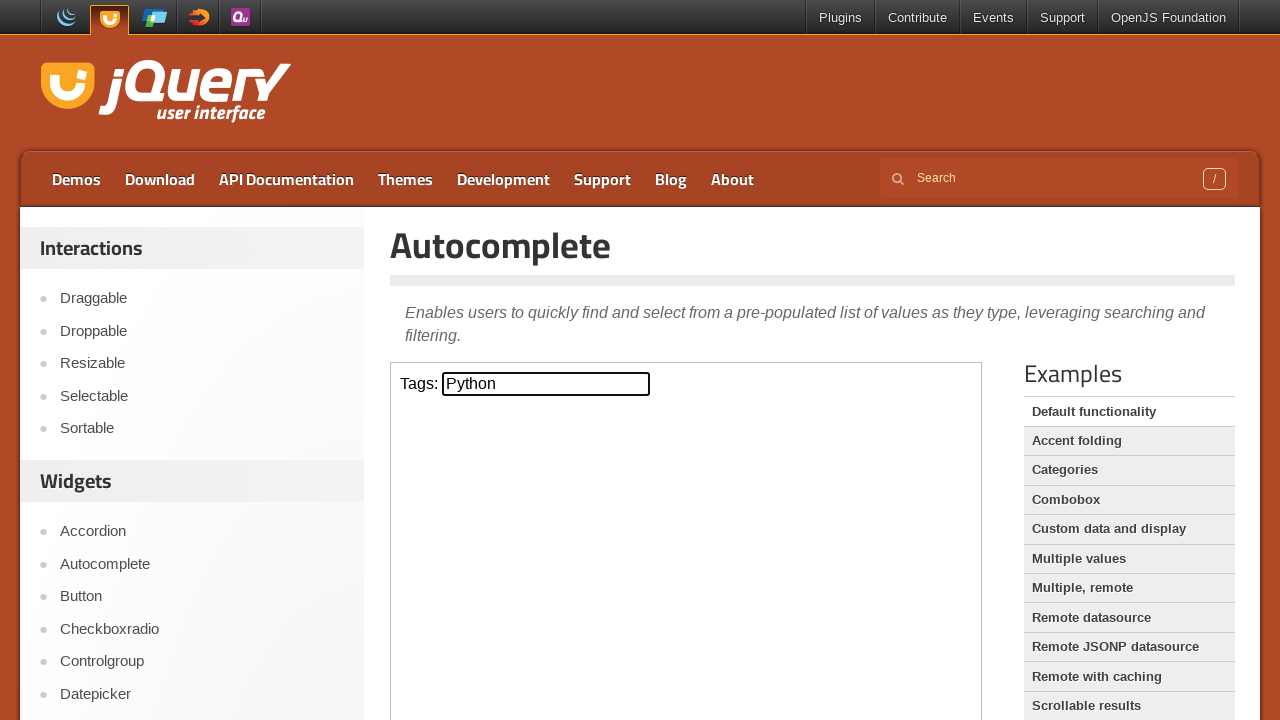